Verifies that the sidebar navigation anchor for "Overview" is active and has the correct href on the DataGrid demo page

Starting URL: https://mui.com/x/react-data-grid/

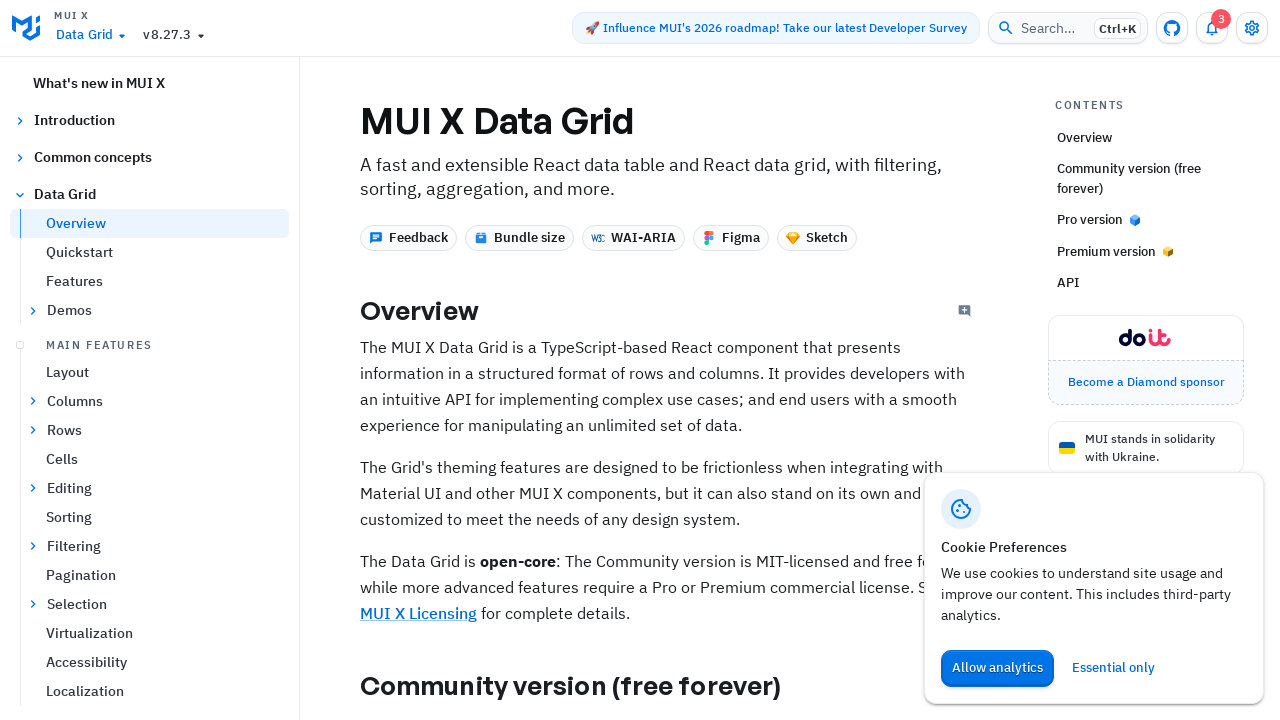

Navigated to DataGrid demo page
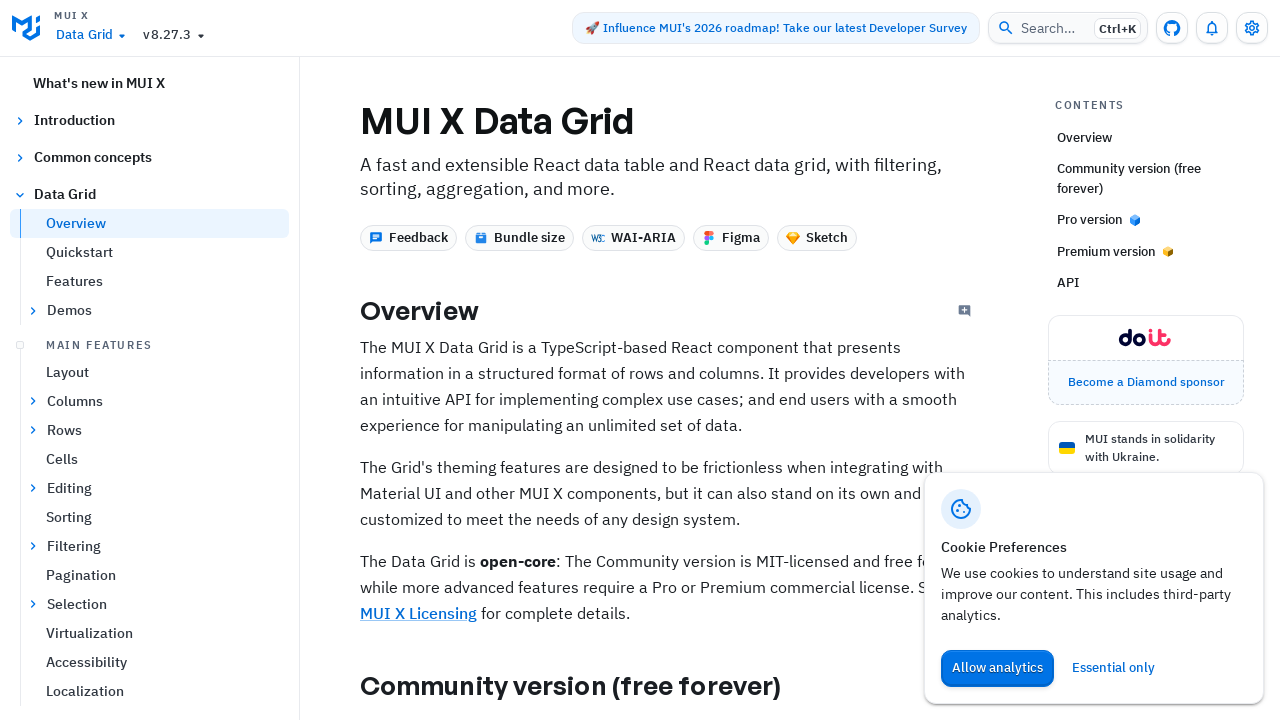

Waited for Overview anchor in sidebar to be available
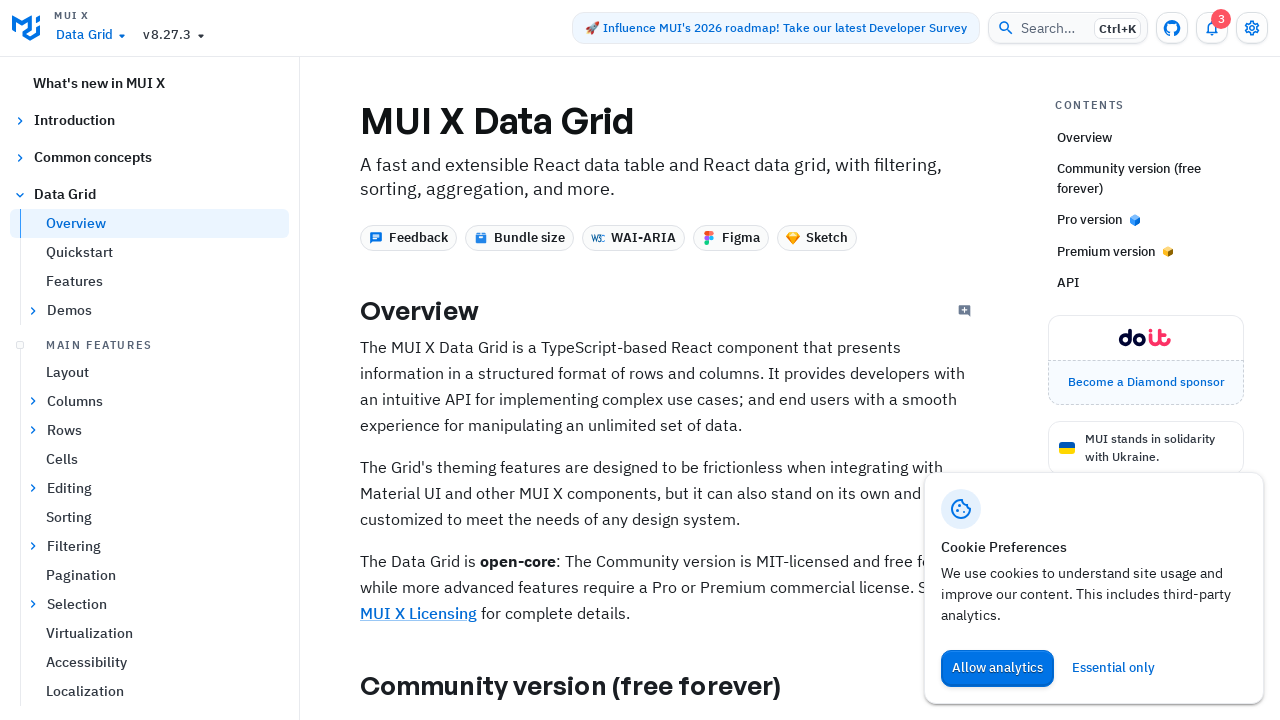

Verified Overview anchor has active class 'app-drawer-active'
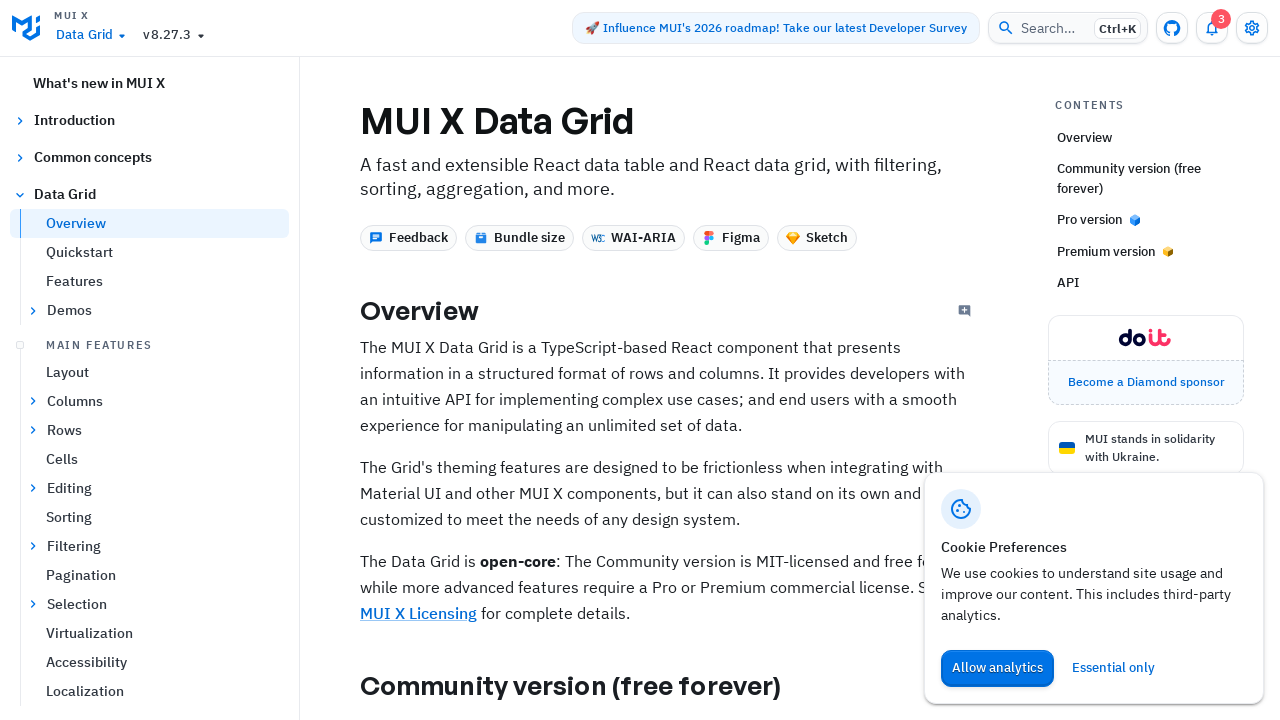

Verified Overview anchor has correct href '/x/react-data-grid/'
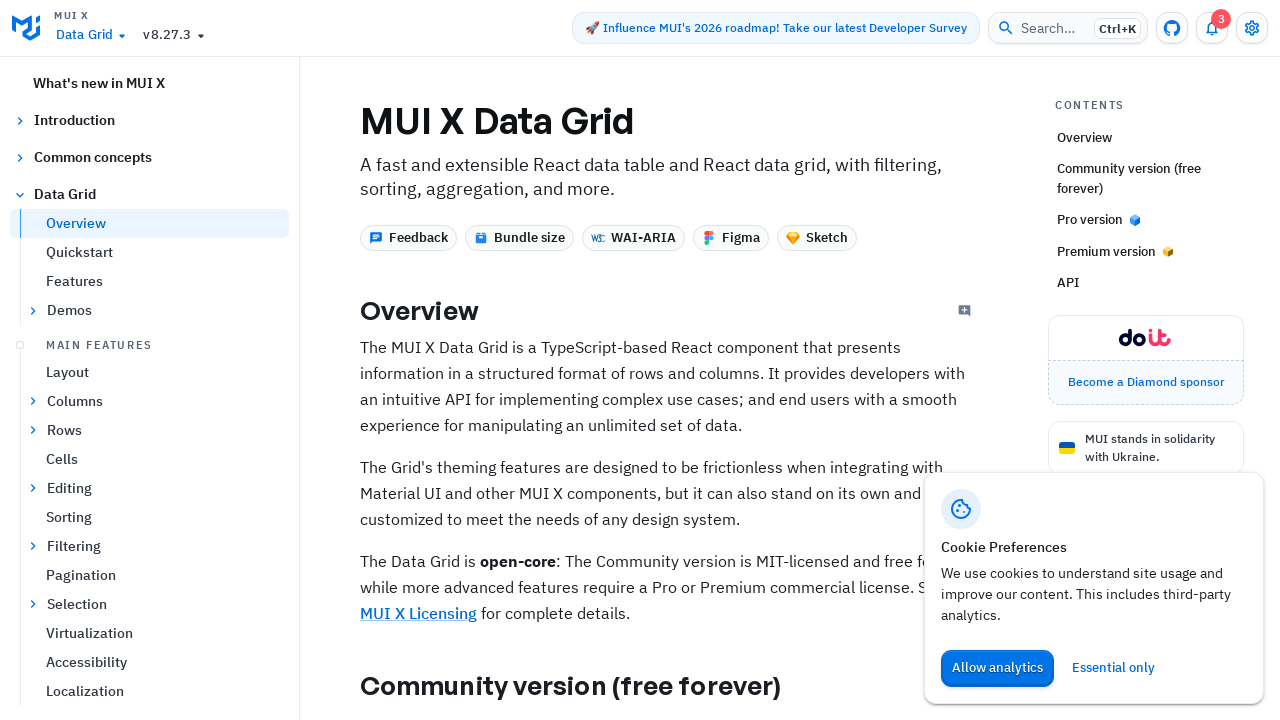

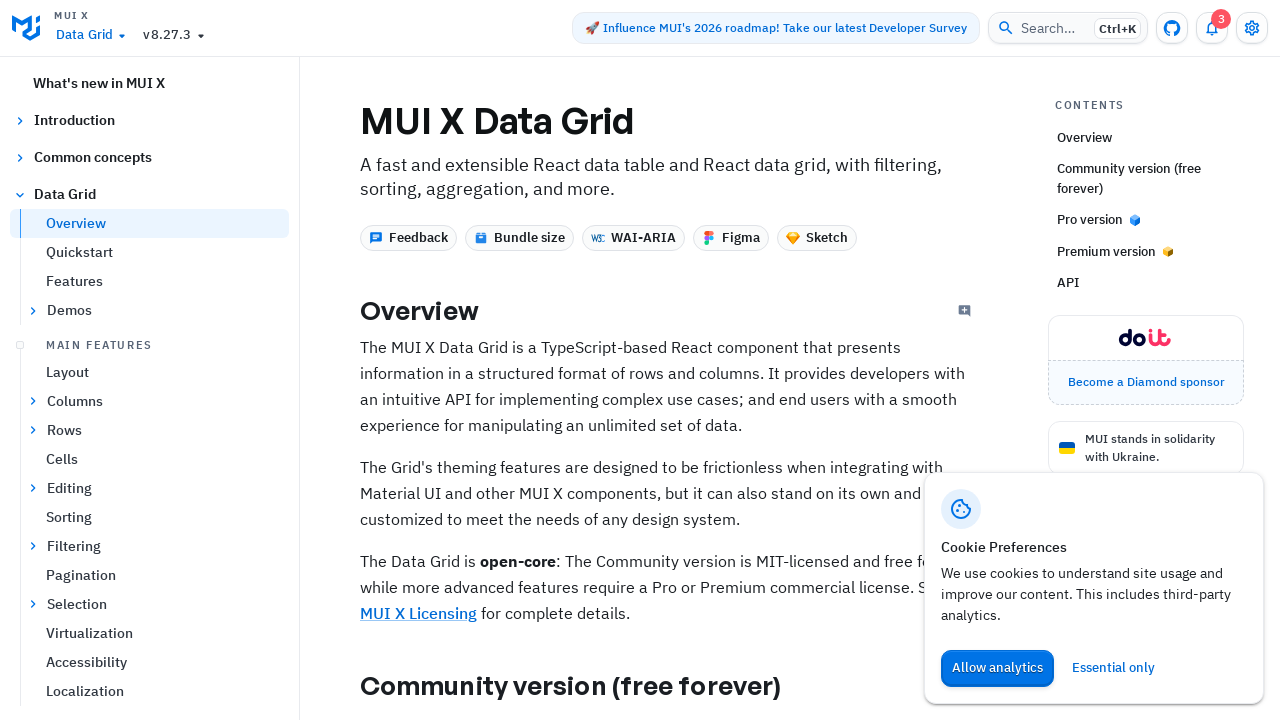